Tests different button click types: double click, right click, and single click on the buttons demo page

Starting URL: https://demoqa.com/buttons

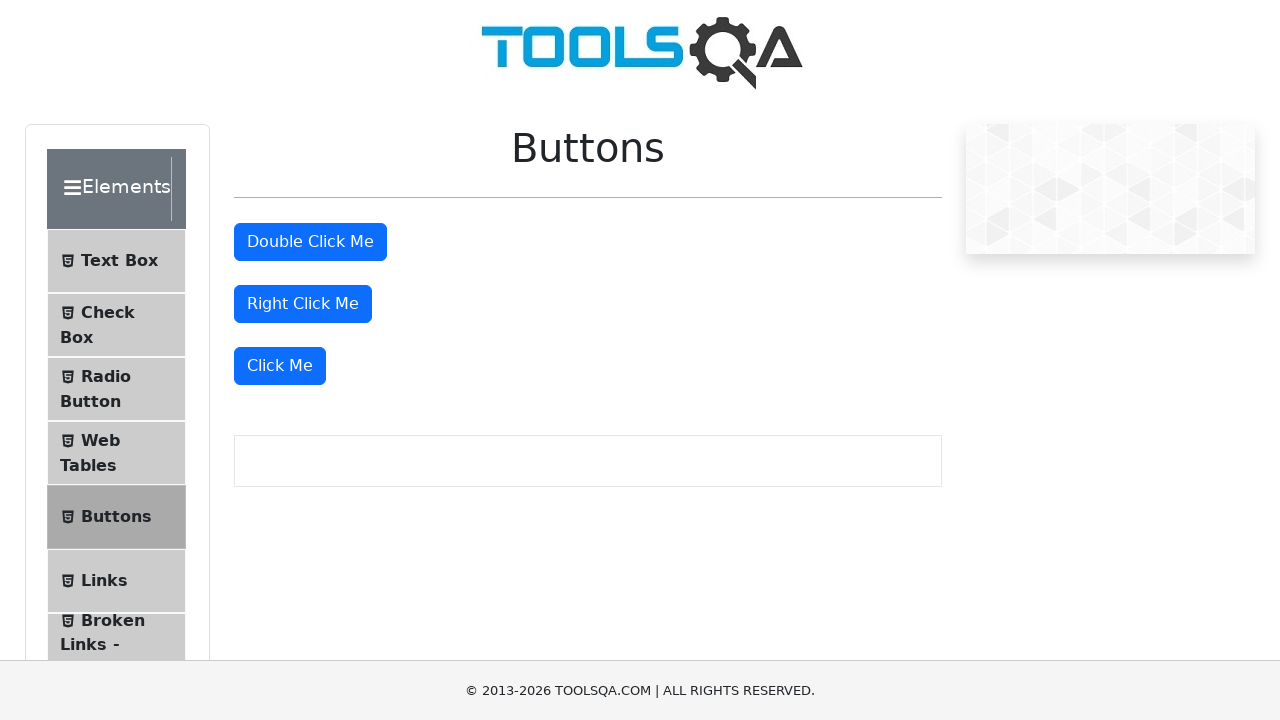

Double clicked the double click button at (310, 242) on button#doubleClickBtn
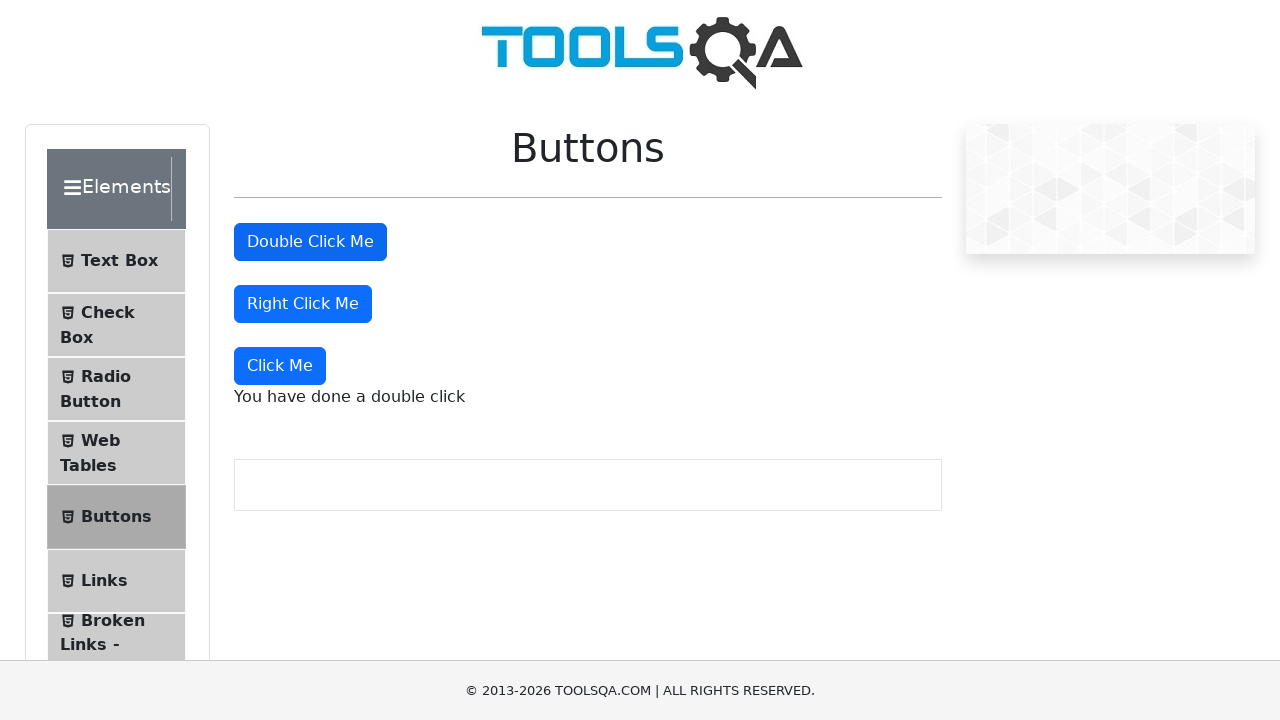

Right clicked the right click button at (303, 304) on button#rightClickBtn
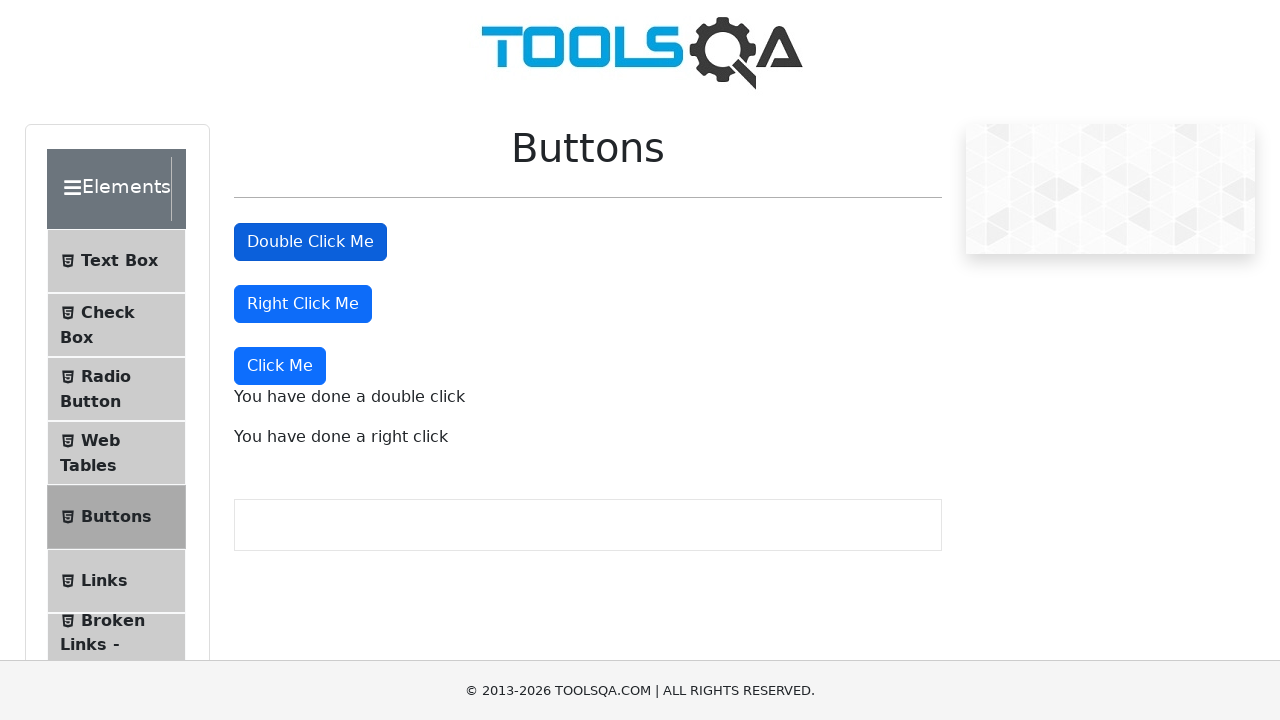

Single clicked the Click Me button at (280, 366) on xpath=//button[text()='Click Me']
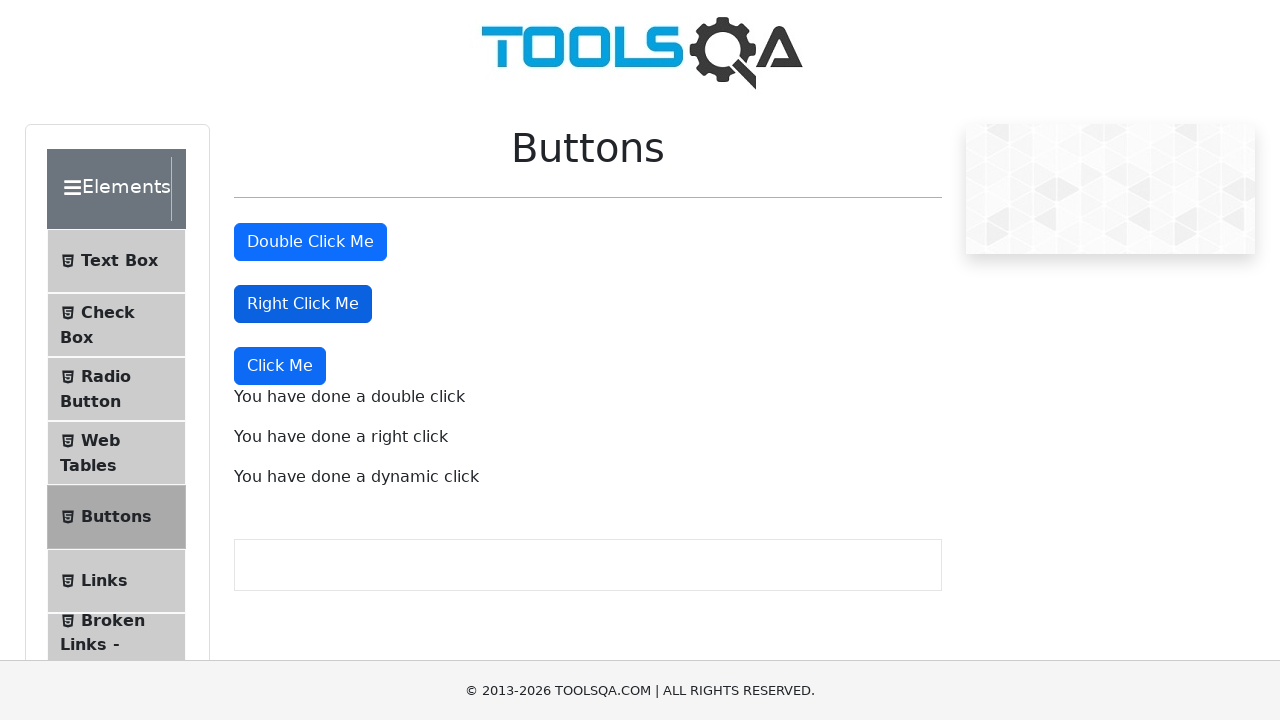

Double click message appeared
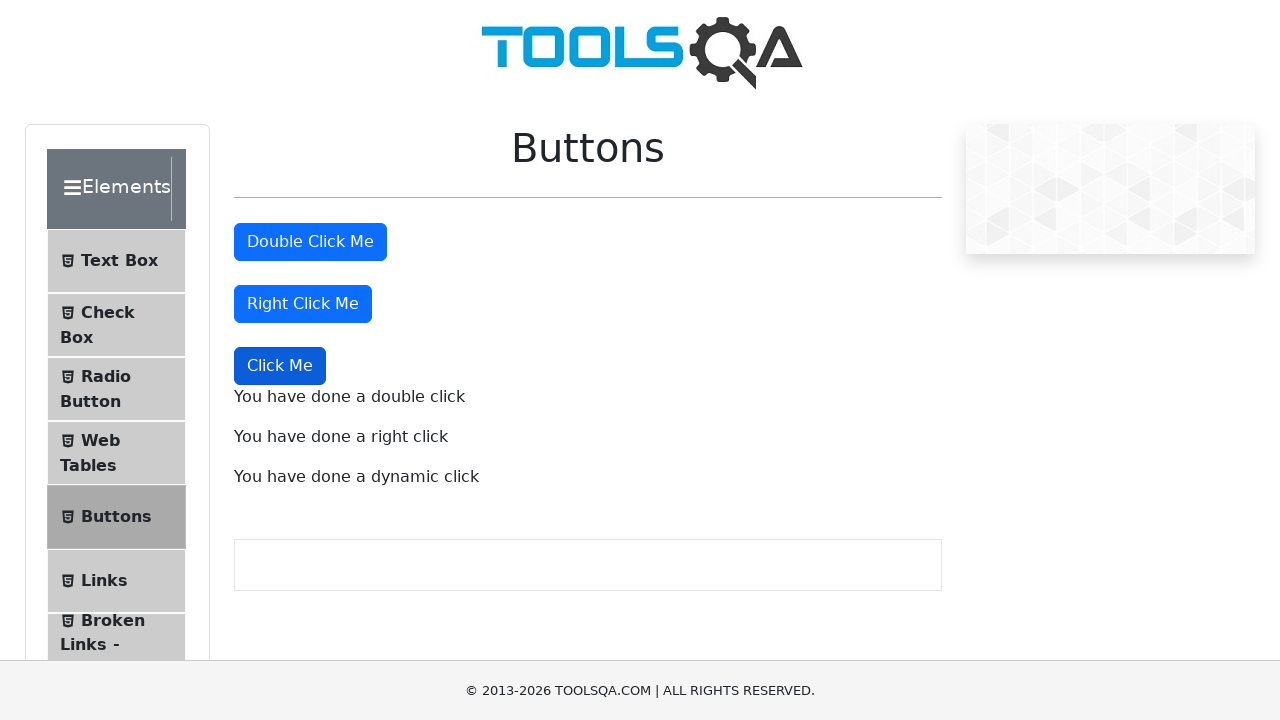

Right click message appeared
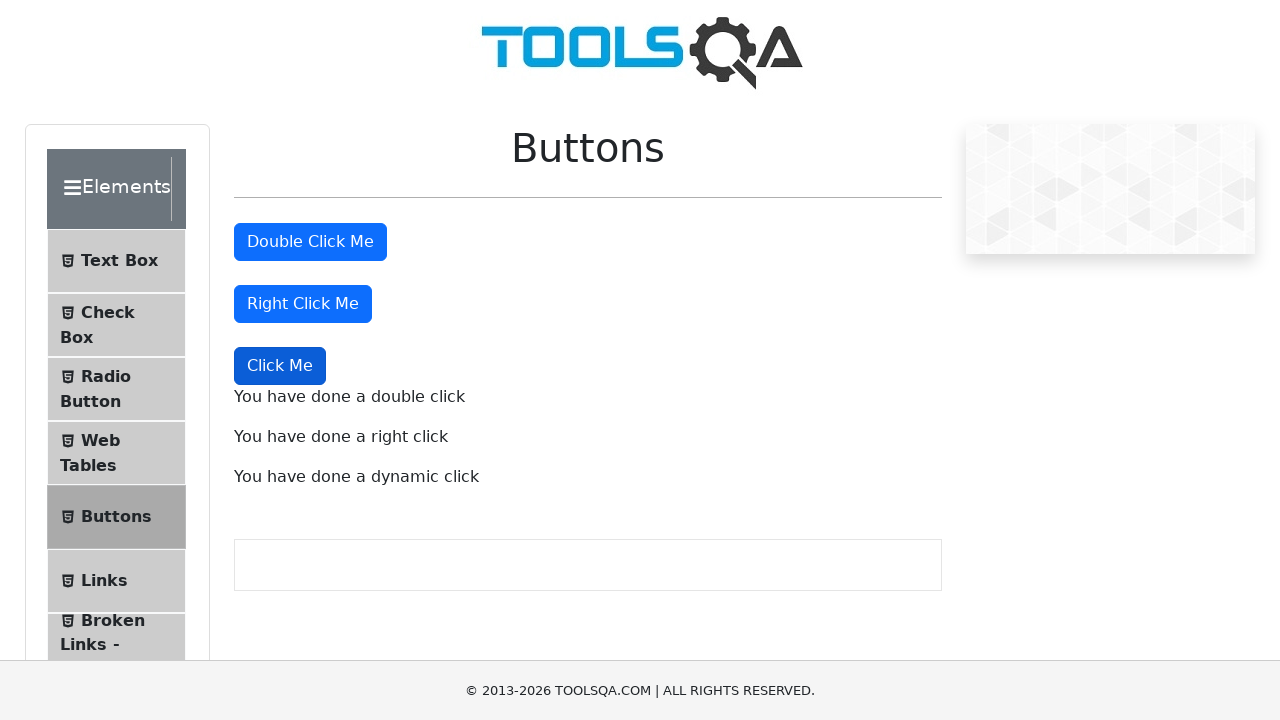

Dynamic click message appeared
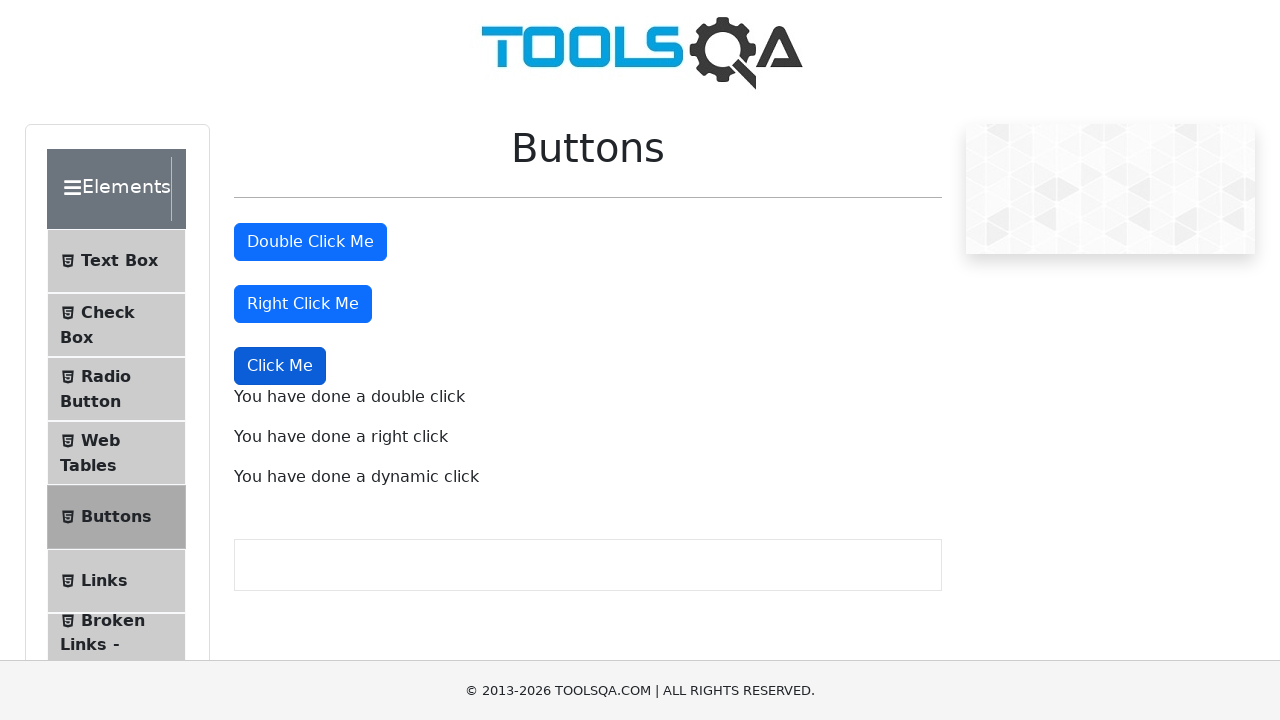

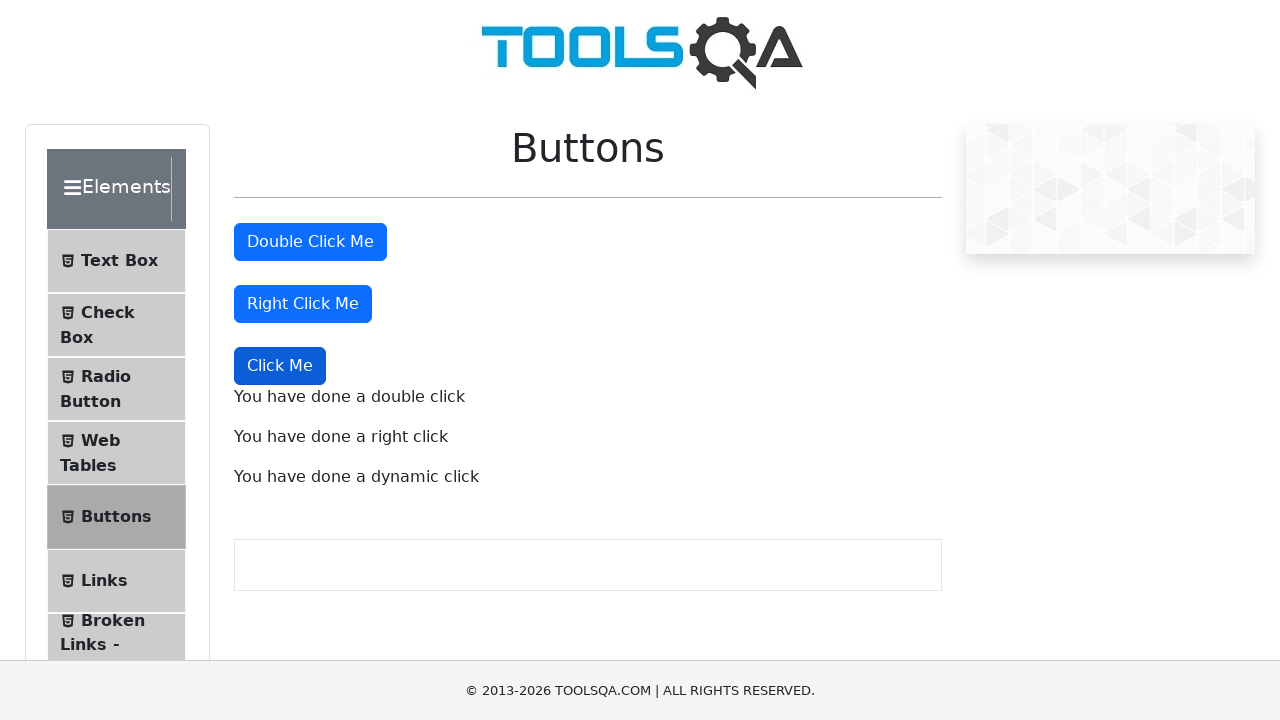